Navigates to omayo blogspot and retrieves text from an element with id 'pah' to verify content is displayed

Starting URL: http://omayo.blogspot.com/

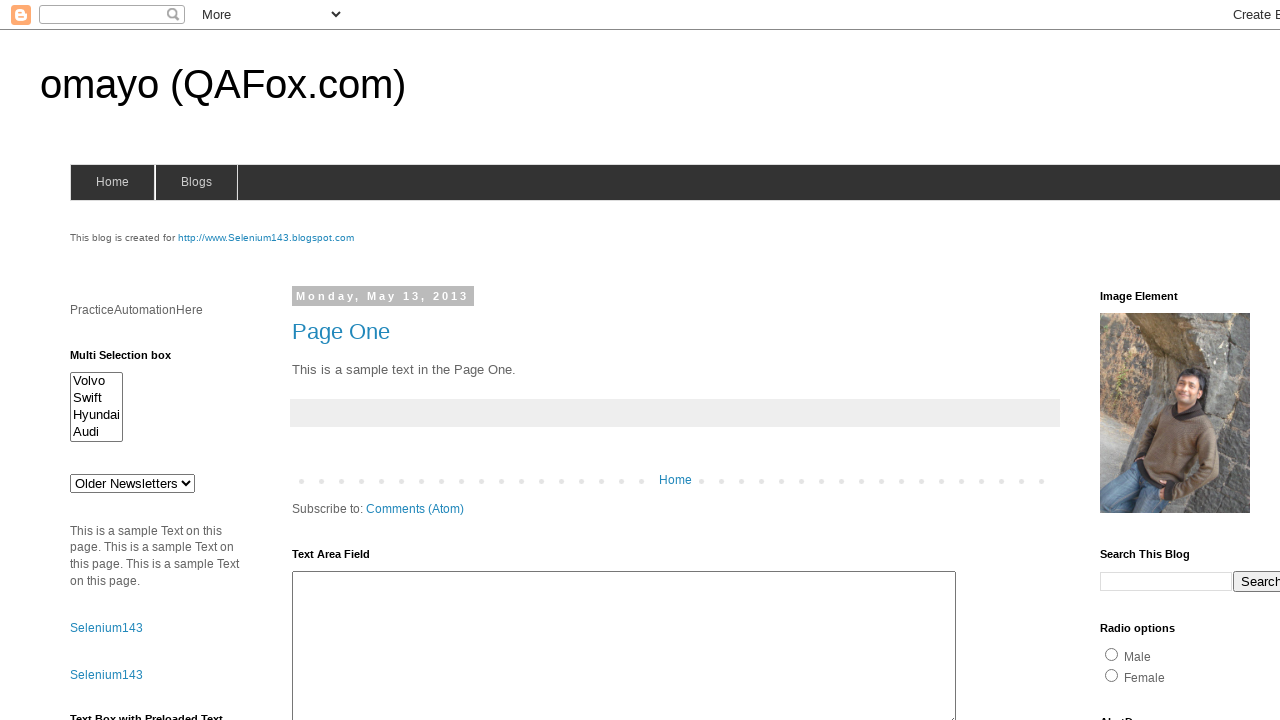

Navigated to omayo blogspot home page
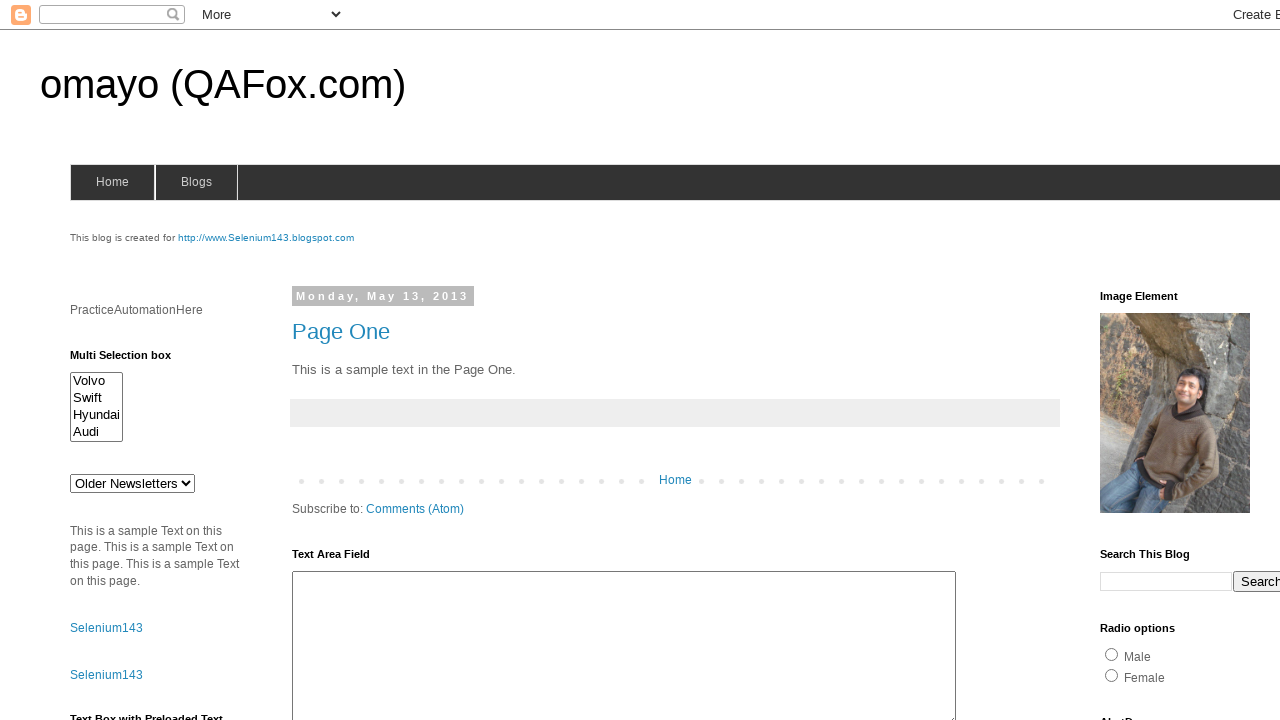

Retrieved text content from element with id 'pah'
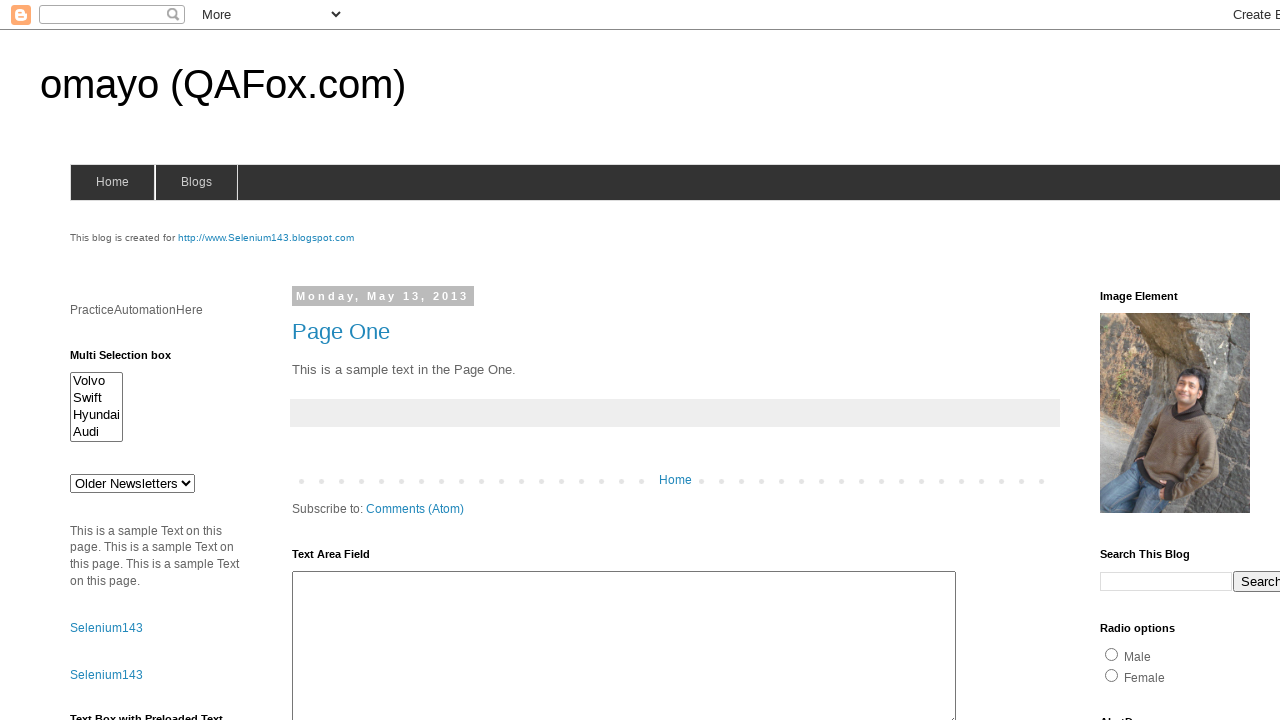

Verified element with id 'pah' is visible and contains content
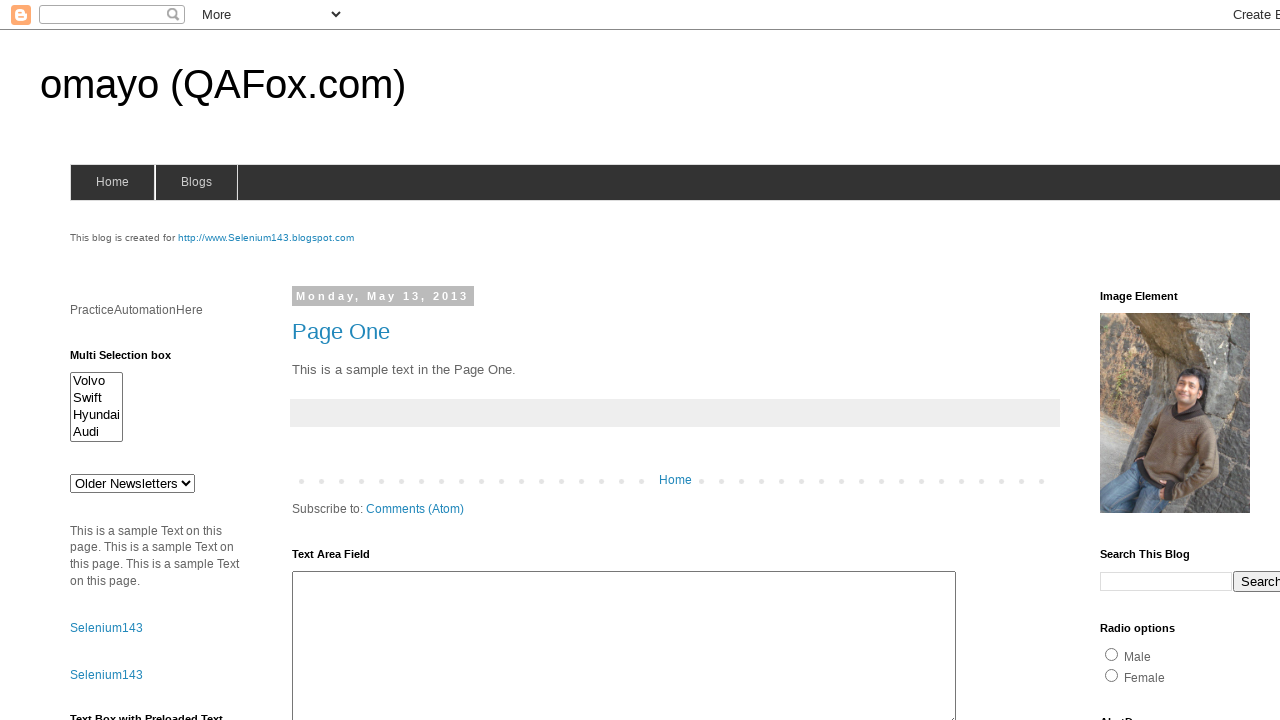

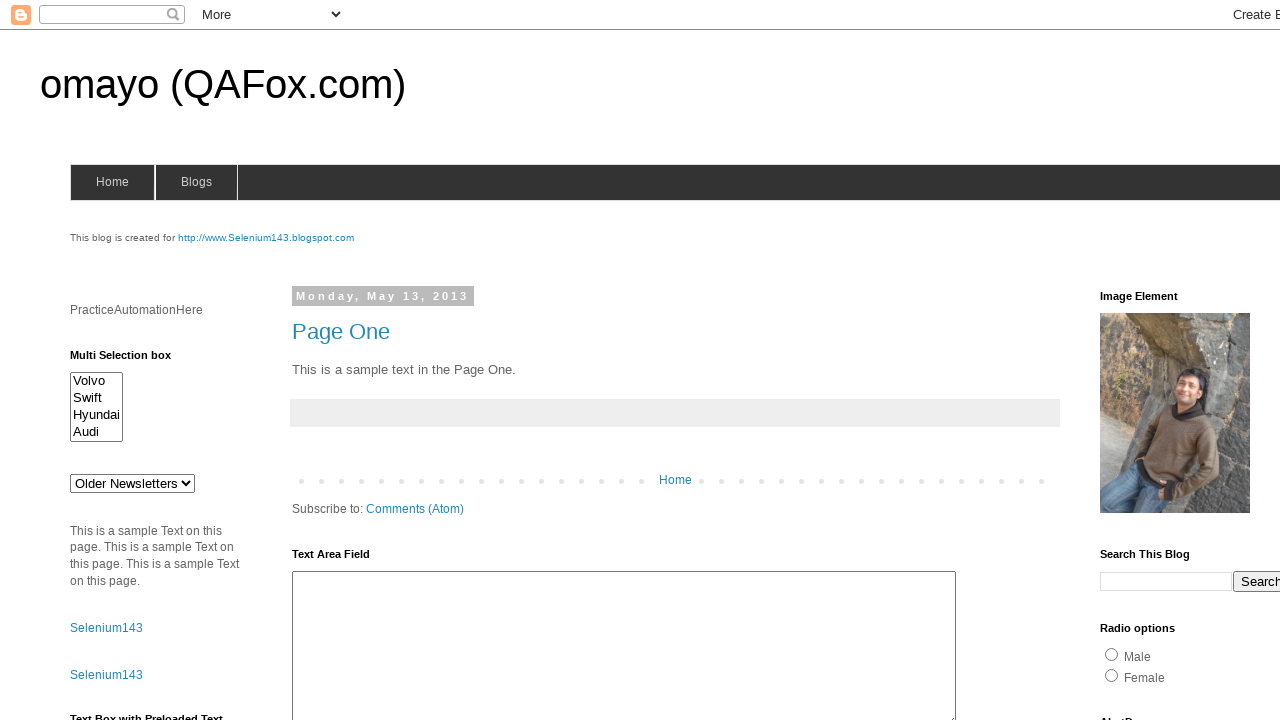